Tests radio button functionality by clicking the male radio button and verifying it becomes selected on the LambdaTest Selenium playground demo page.

Starting URL: https://www.lambdatest.com/selenium-playground/radiobutton-demo

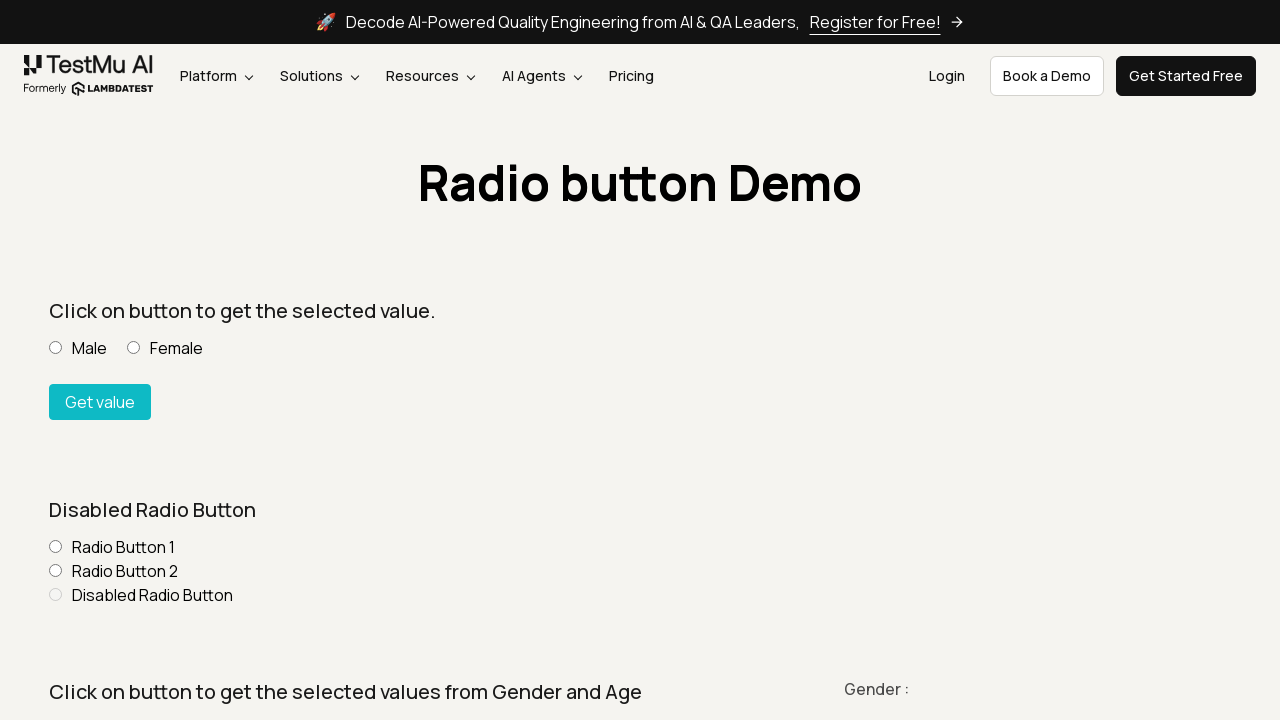

Navigated to LambdaTest radio button demo page
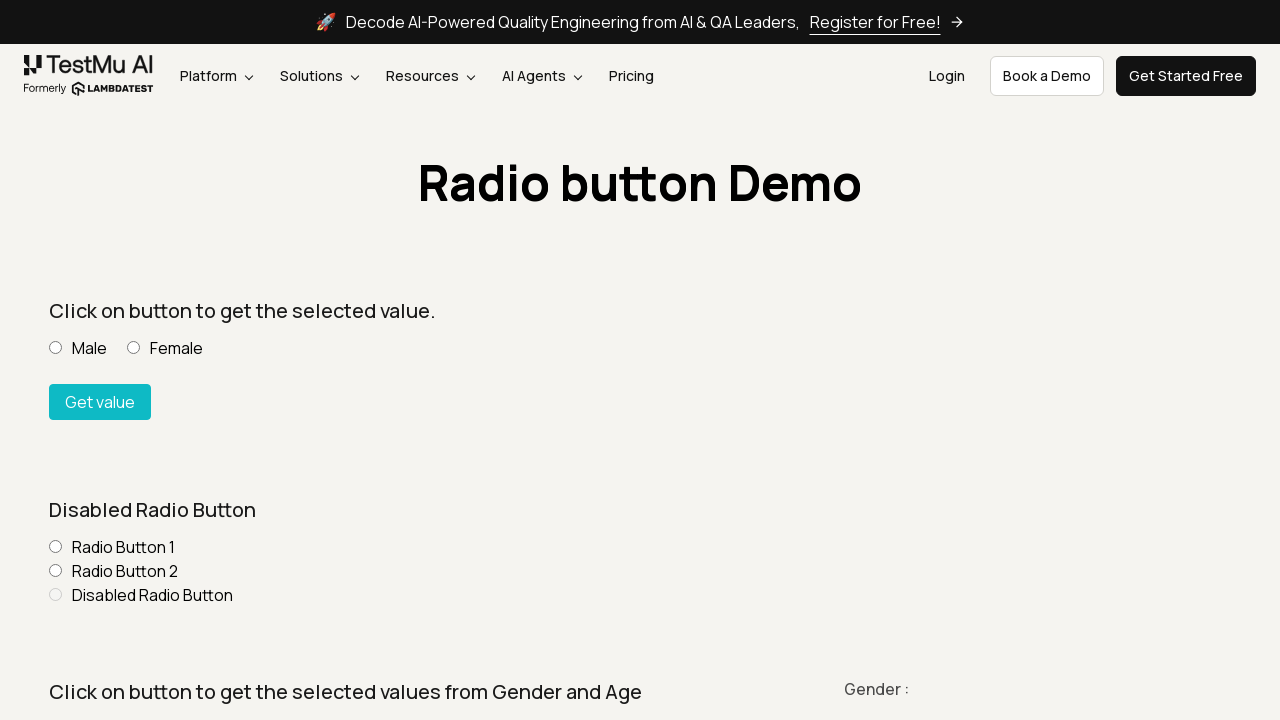

Clicked the Male radio button at (56, 348) on input[value='Male']
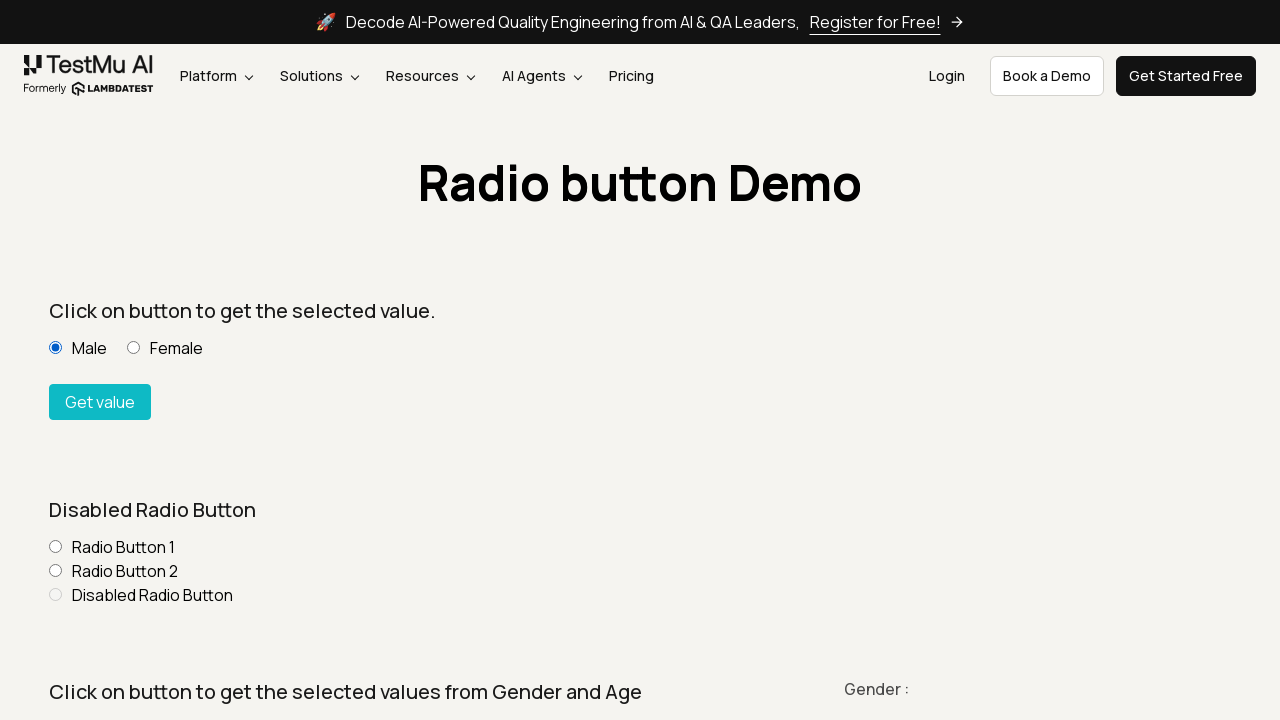

Verified that Male radio button is selected
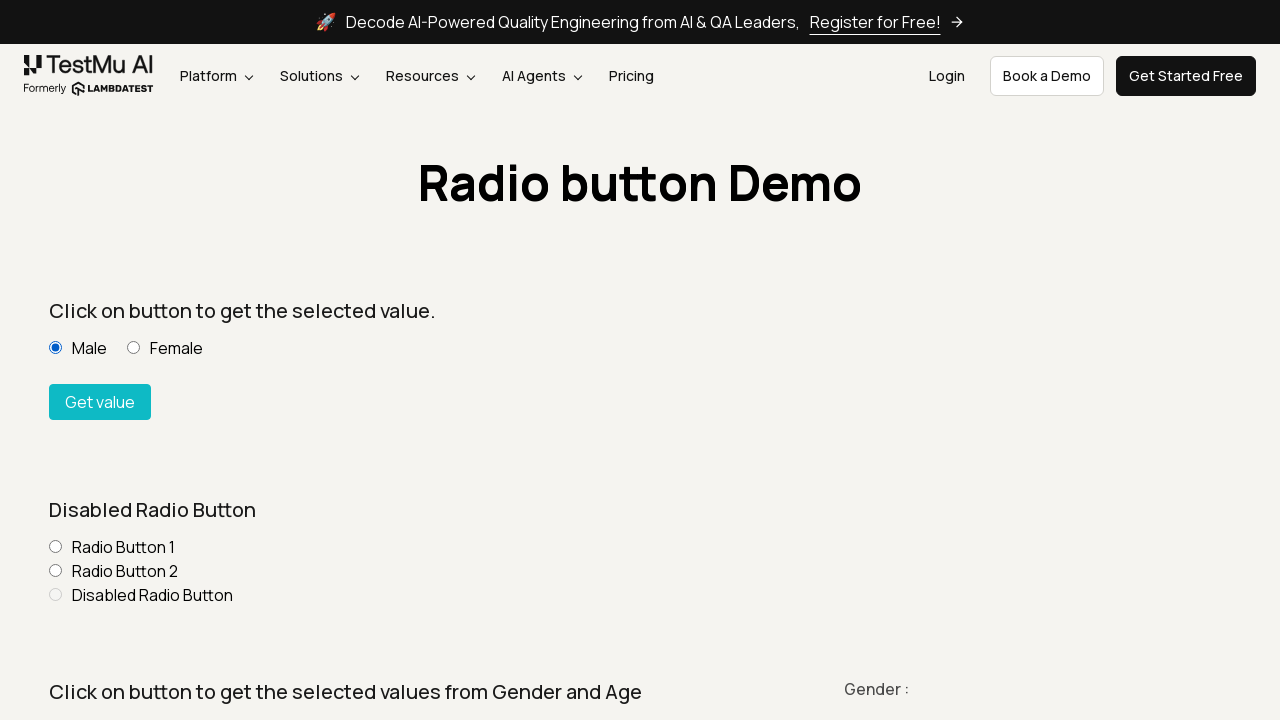

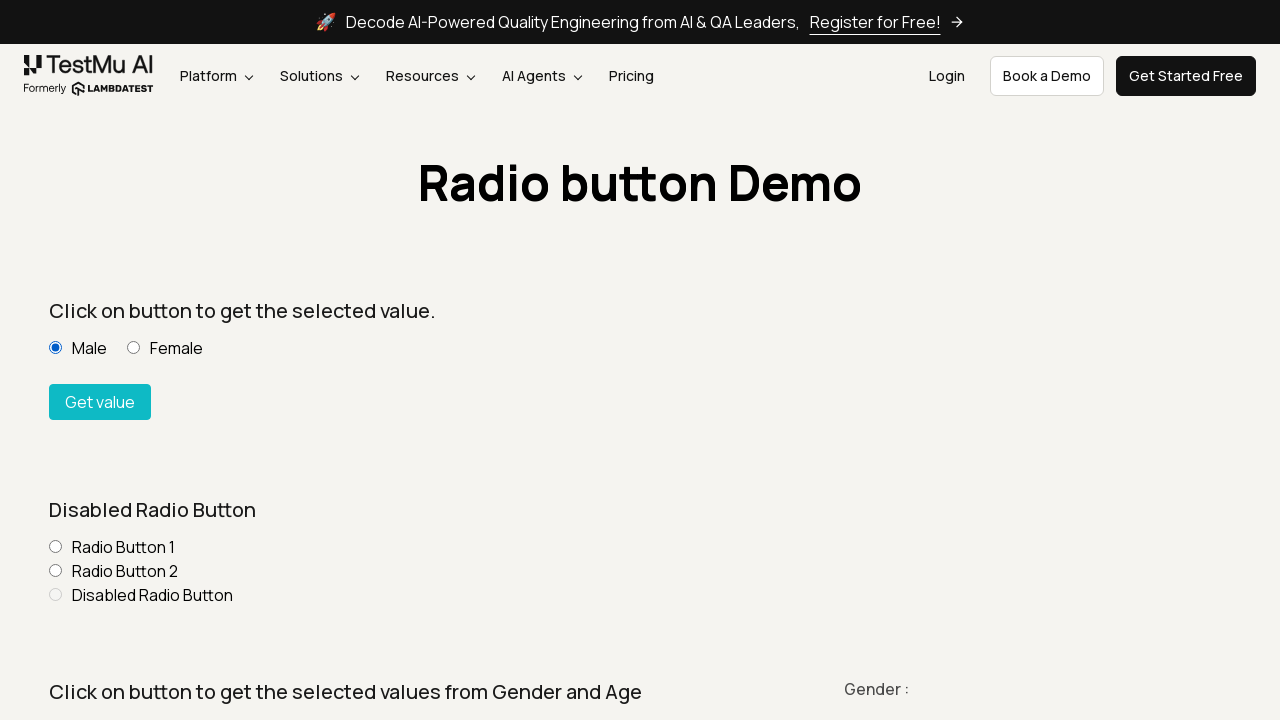